Tests form interactions on a test automation practice site by selecting a country from dropdown, filling a name field, and handling an alert dialog

Starting URL: https://testautomationpractice.blogspot.com/

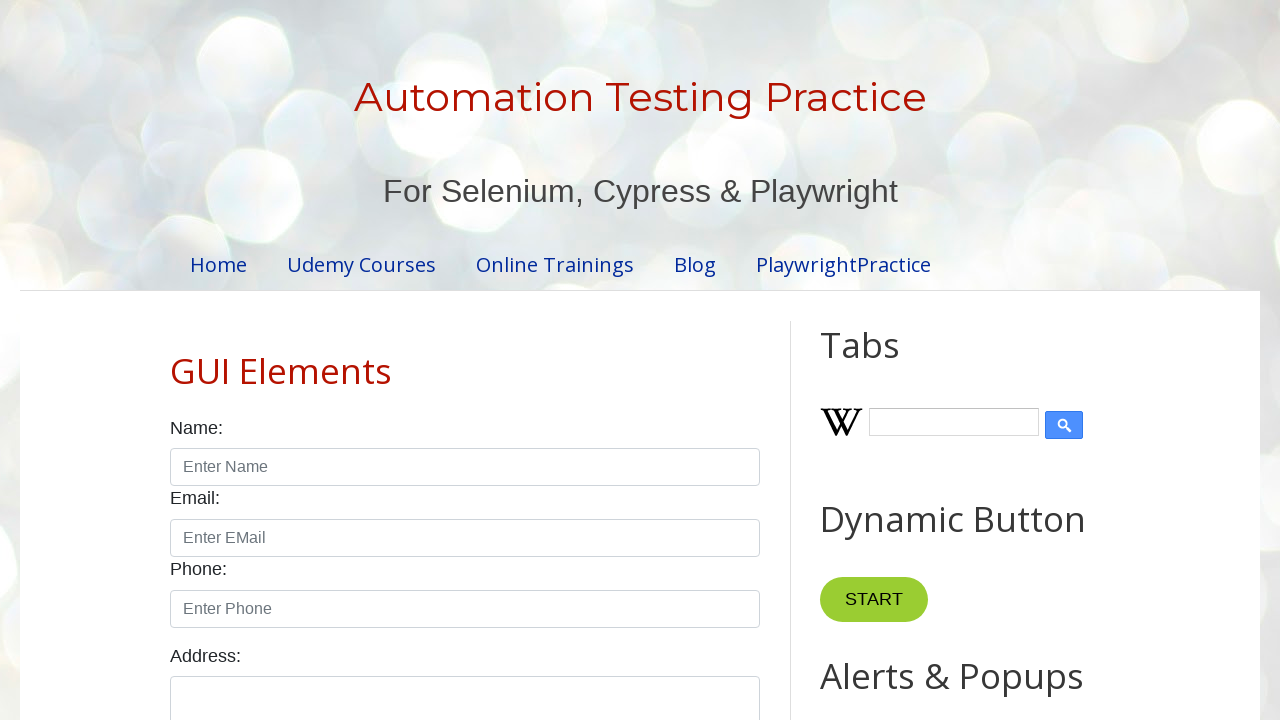

Located country dropdown element
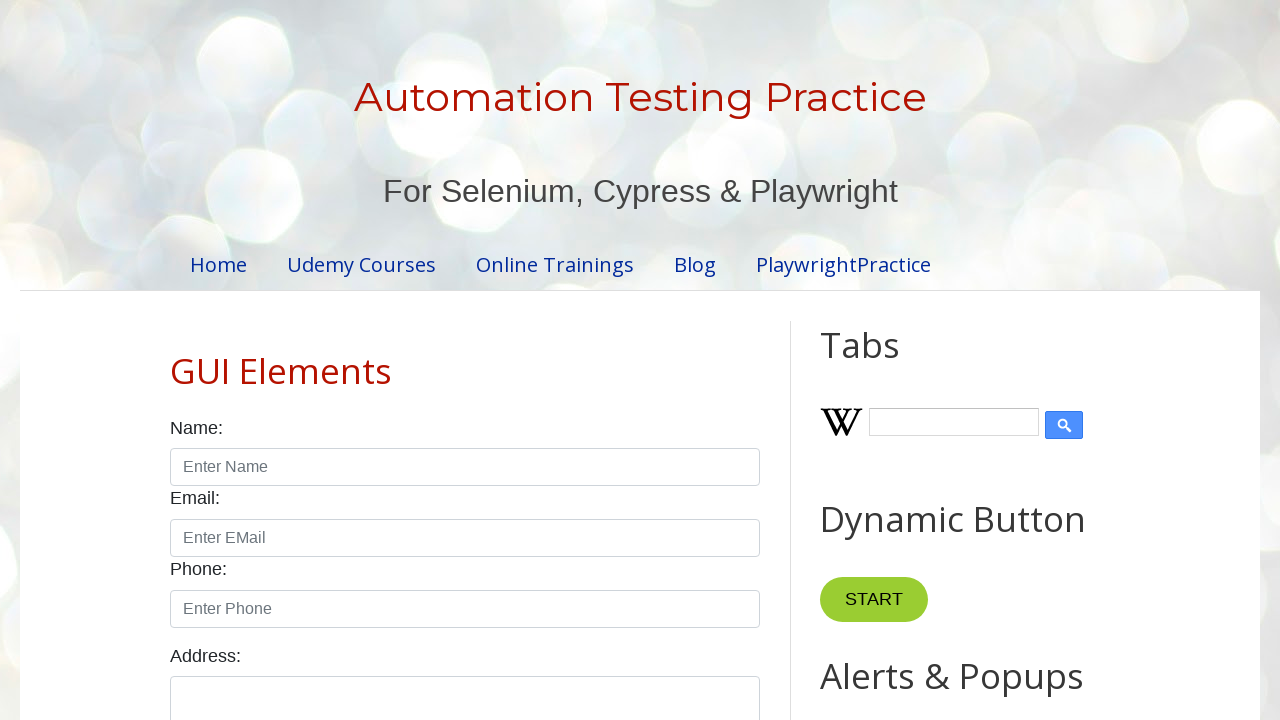

Selected 'India' from country dropdown on select#country
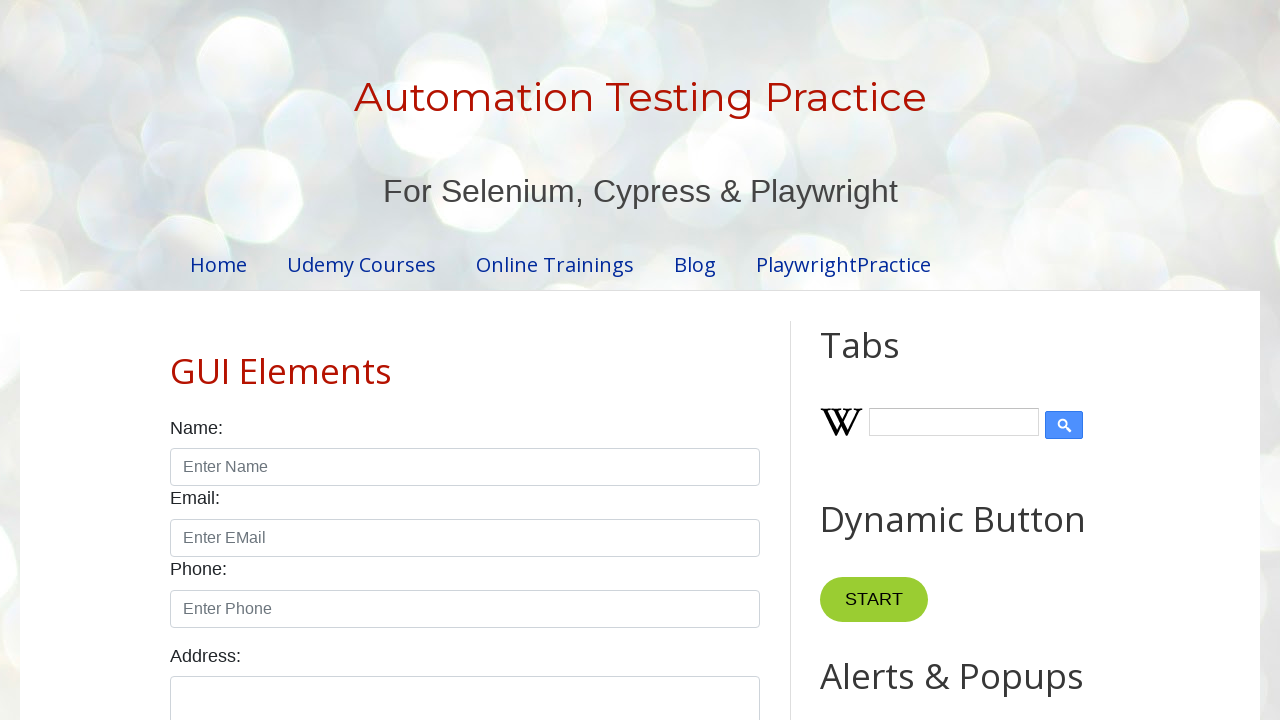

Filled name field with 'seshu' on input#name
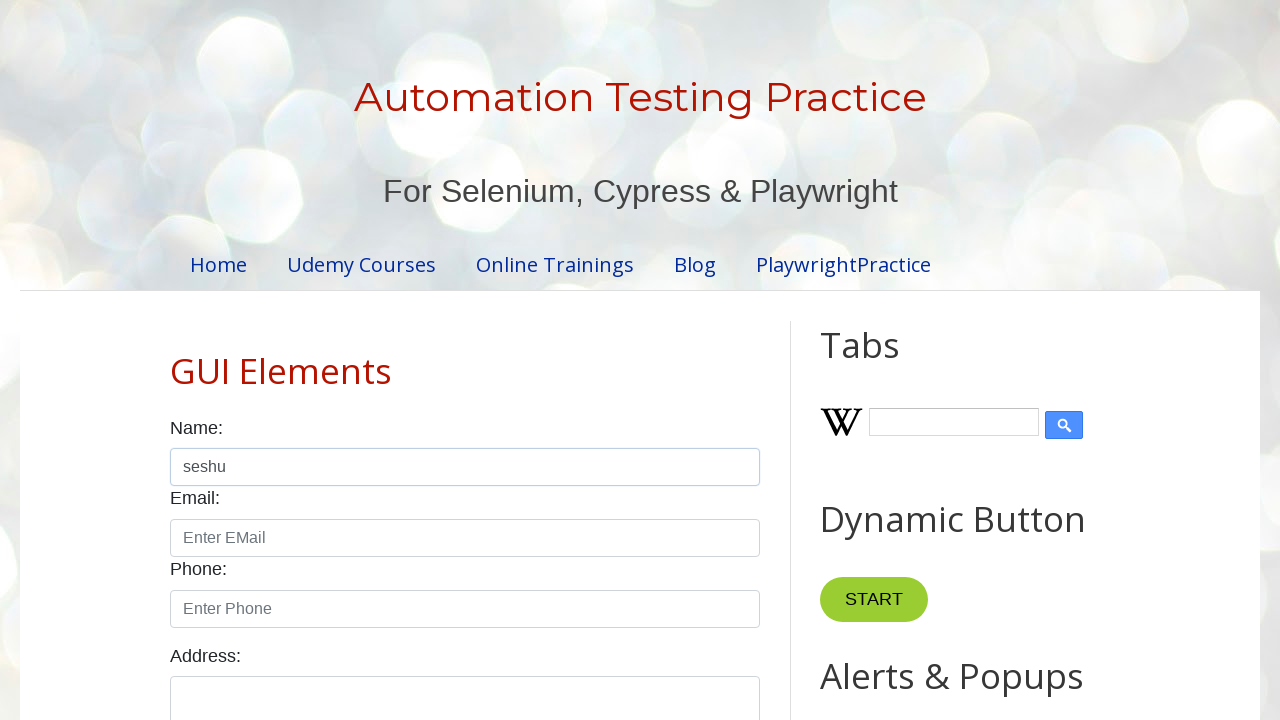

Clicked the Alert button at (888, 361) on button:has-text('Alert')
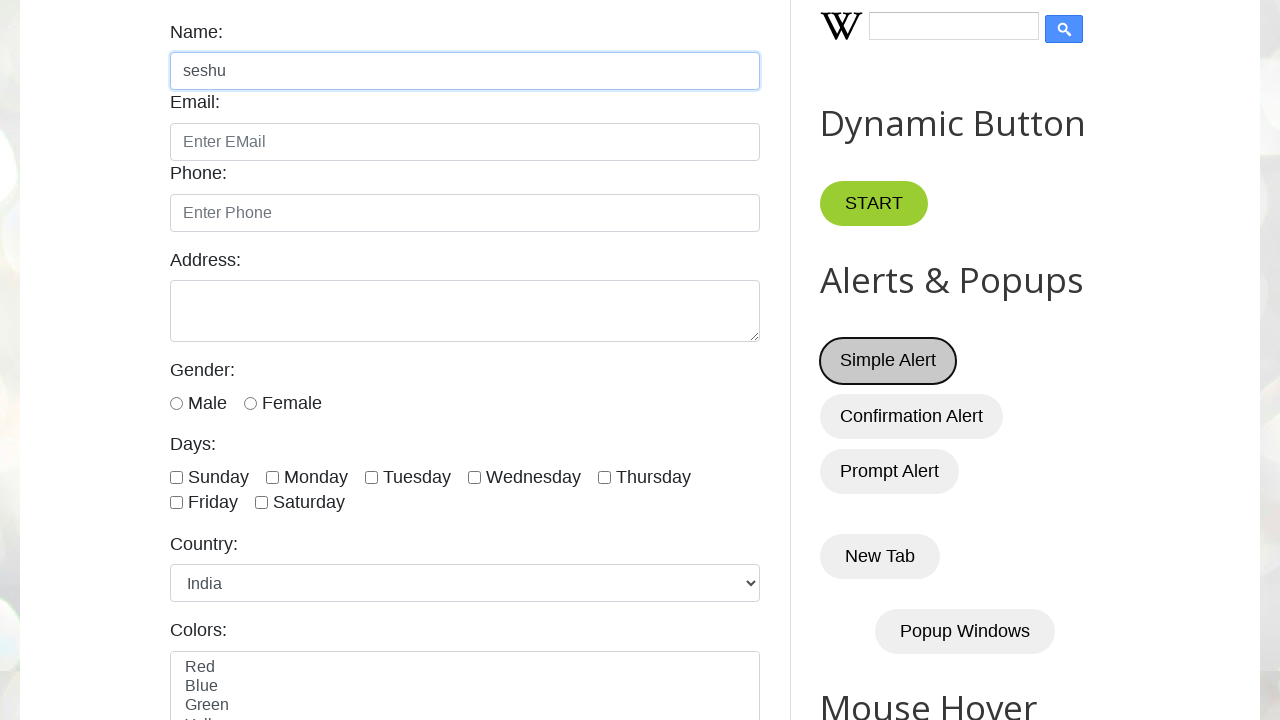

Set up alert dialog handler to accept dialogs
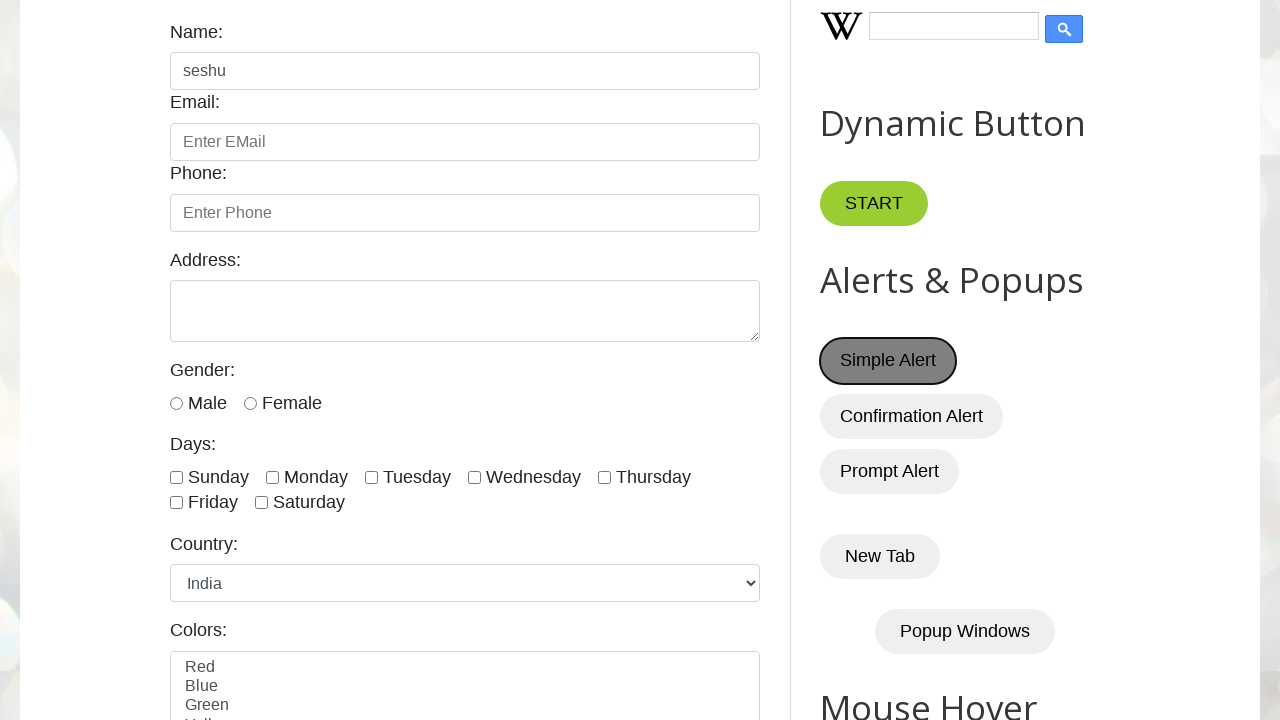

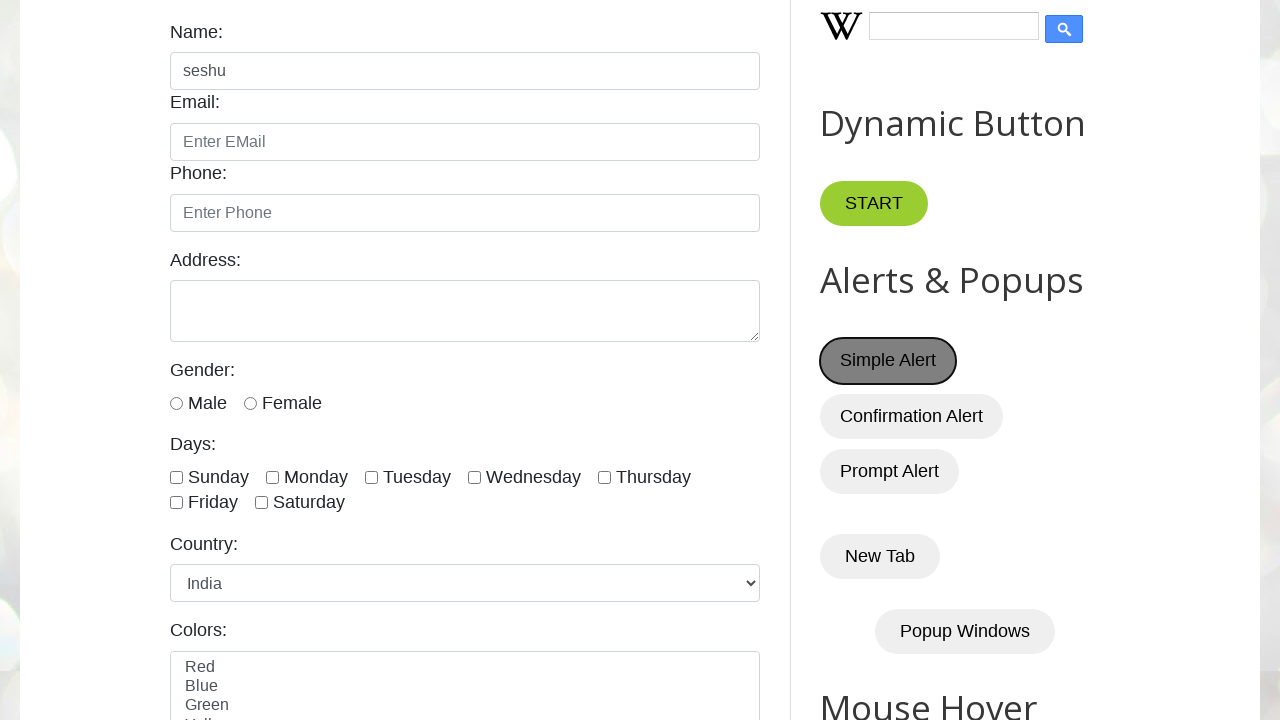